Tests alert box functionality by clicking on the textbox alert tab, triggering a prompt alert, entering text into it, and accepting the alert

Starting URL: http://demo.automationtesting.in/Alerts.html

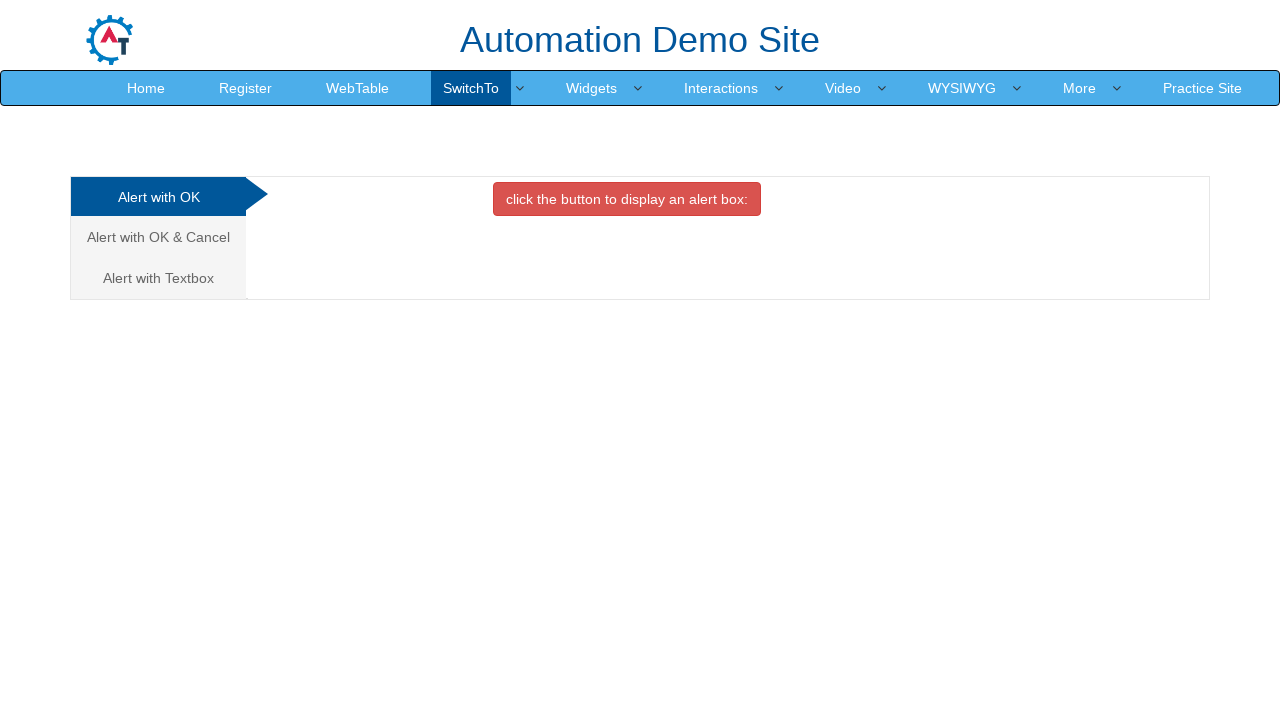

Clicked on 'Alert with Textbox' tab at (158, 278) on xpath=//a[text()='Alert with Textbox ']
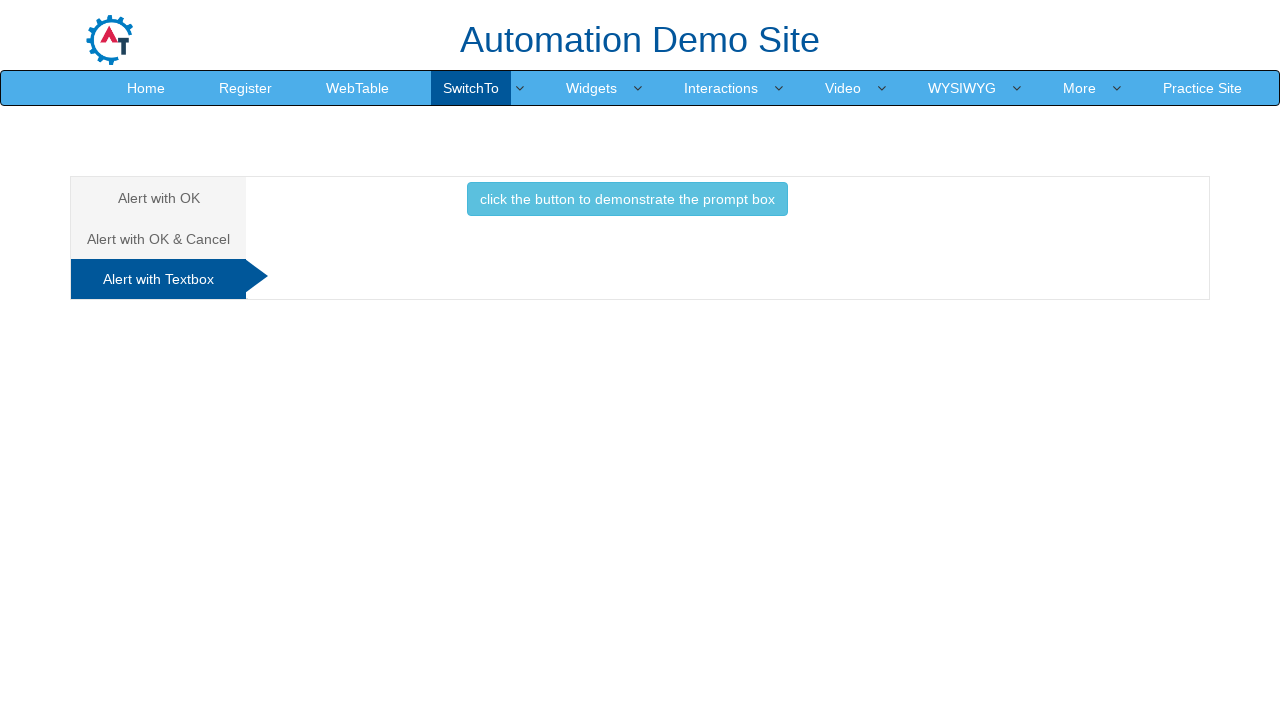

Clicked button to trigger prompt alert at (627, 199) on xpath=//button[text()='click the button to demonstrate the prompt box ']
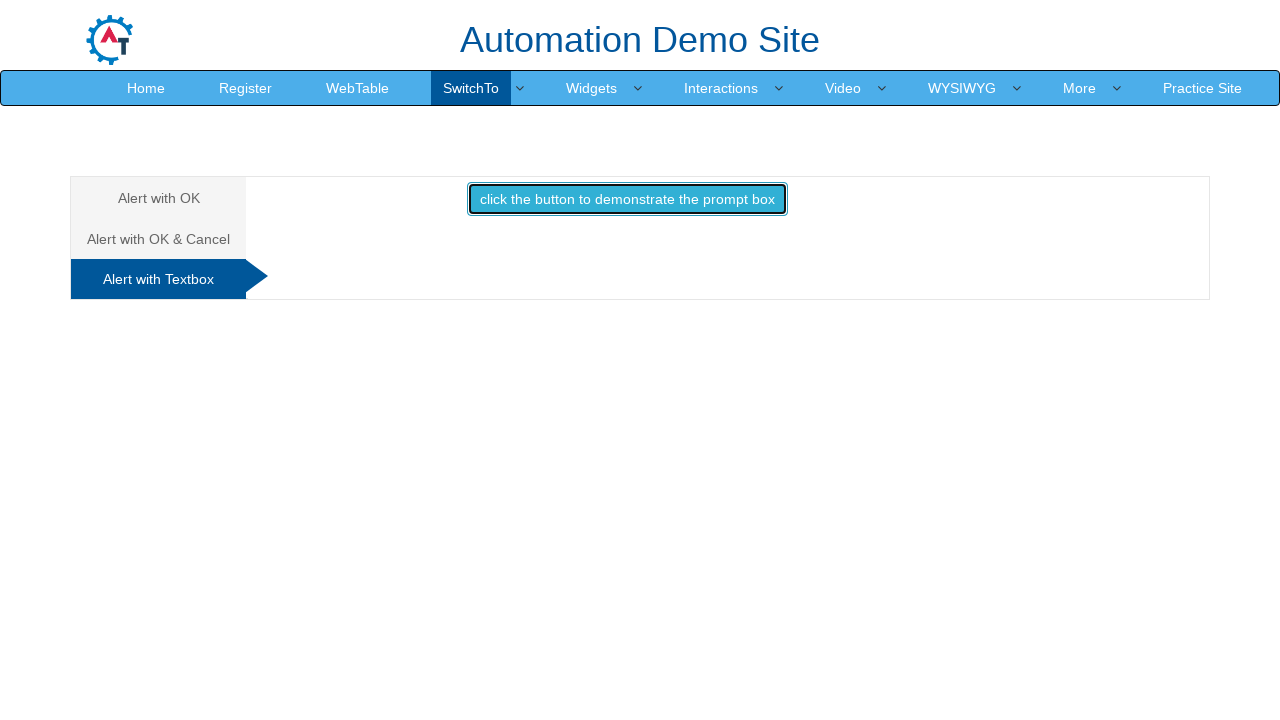

Set up dialog handler to accept prompt with text 'alertboxText'
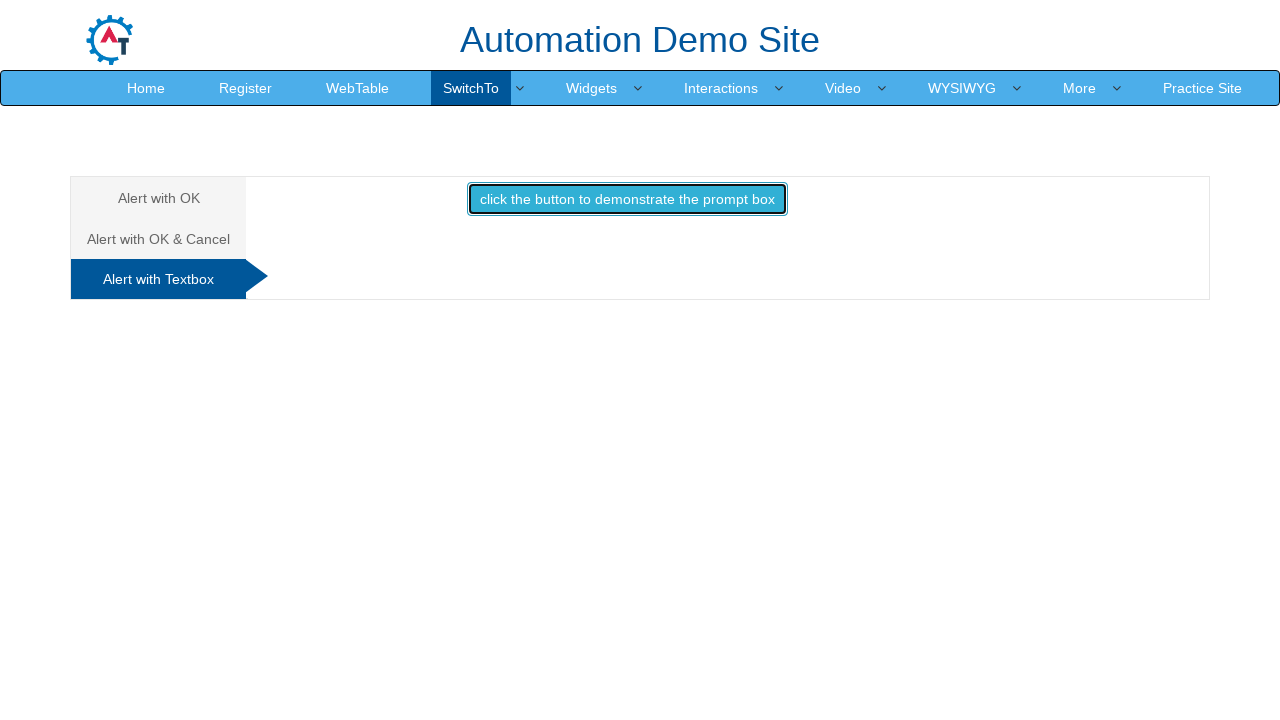

Clicked button to trigger prompt alert and handler accepted it at (627, 199) on xpath=//button[text()='click the button to demonstrate the prompt box ']
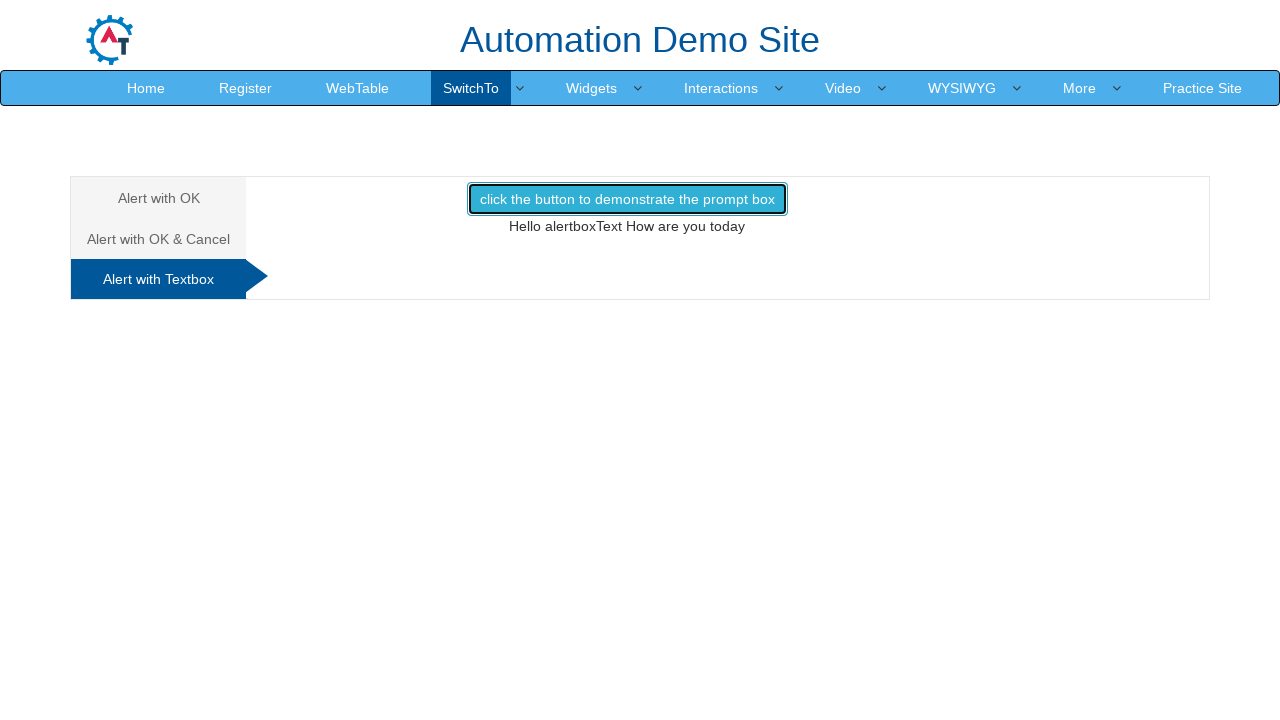

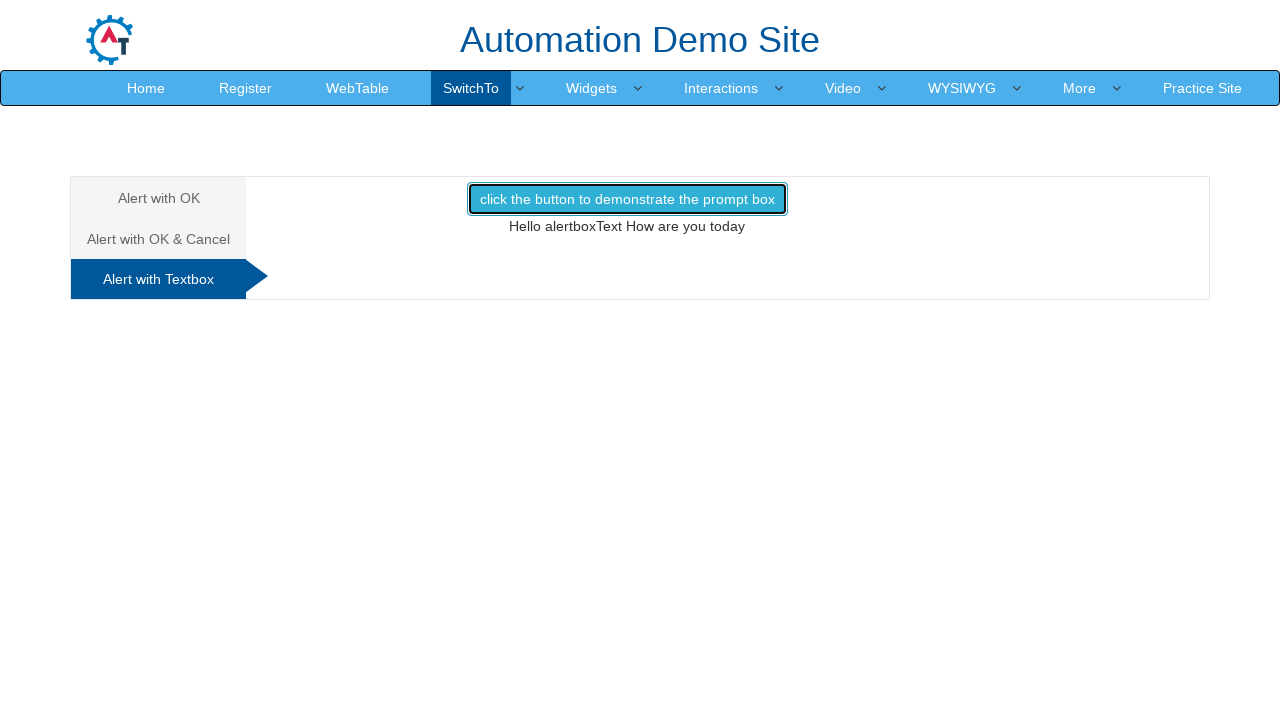